Tests the toggle hide/show functionality by checking element visibility before and after clicking the toggle button

Starting URL: https://www.w3schools.com/howto/howto_js_toggle_hide_show.asp

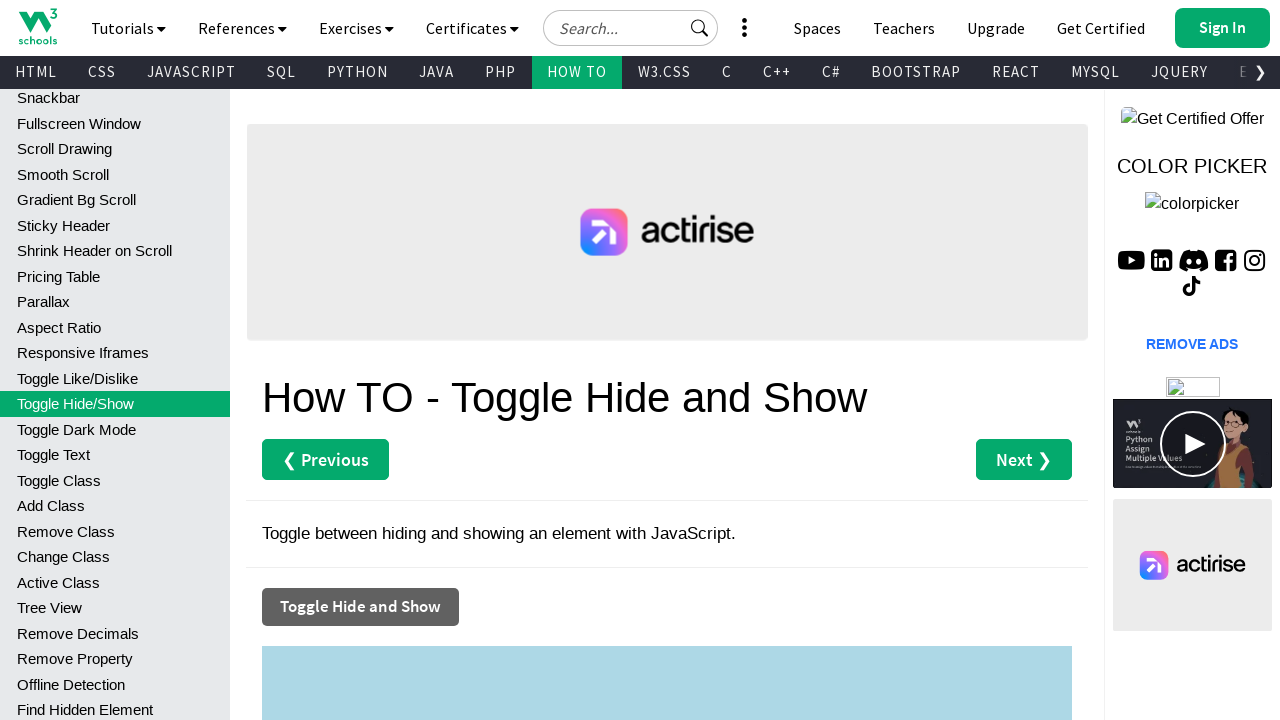

Checked initial visibility of myDIV element
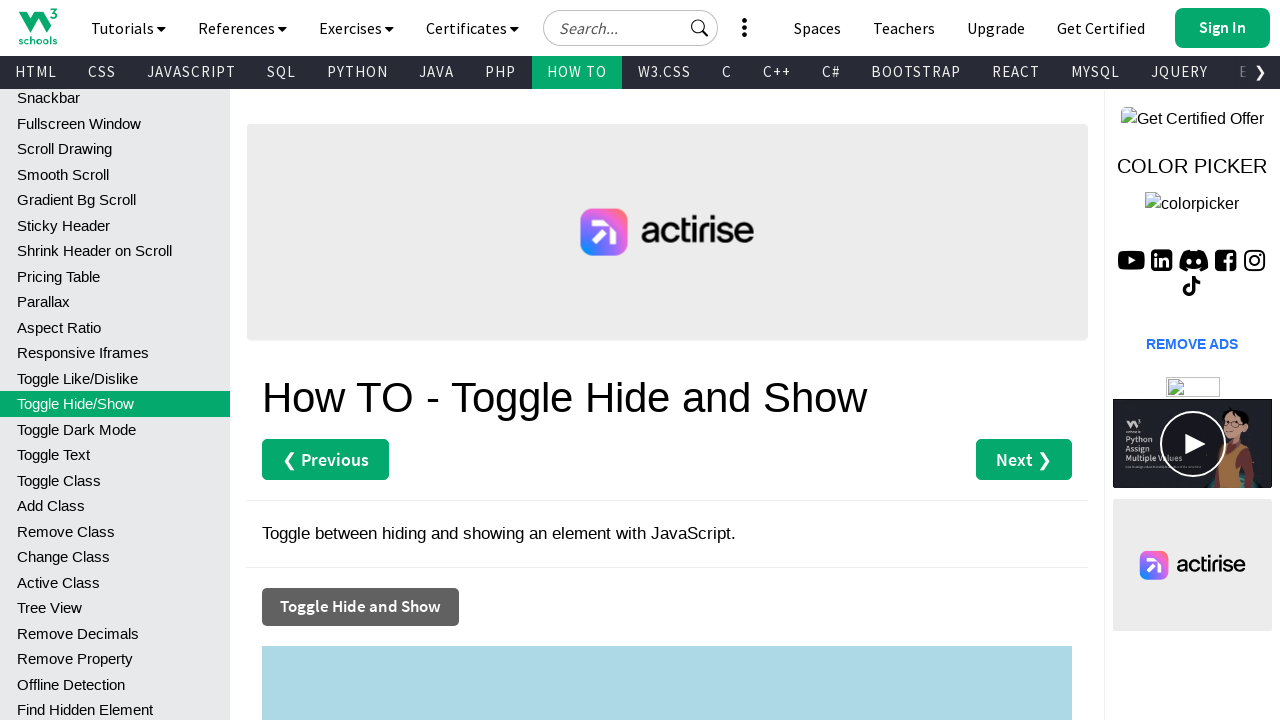

Clicked toggle button to hide/show element at (360, 607) on xpath=//button[normalize-space()='Toggle Hide and Show']
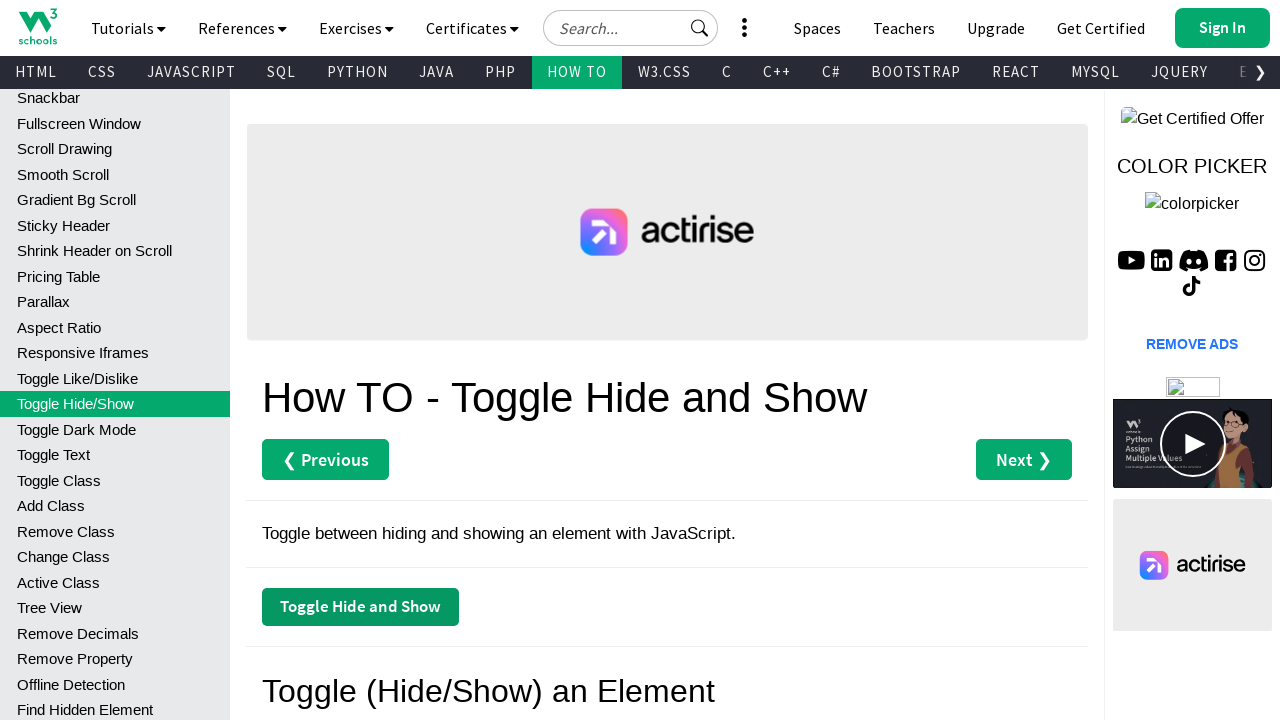

Checked visibility of myDIV element after toggle
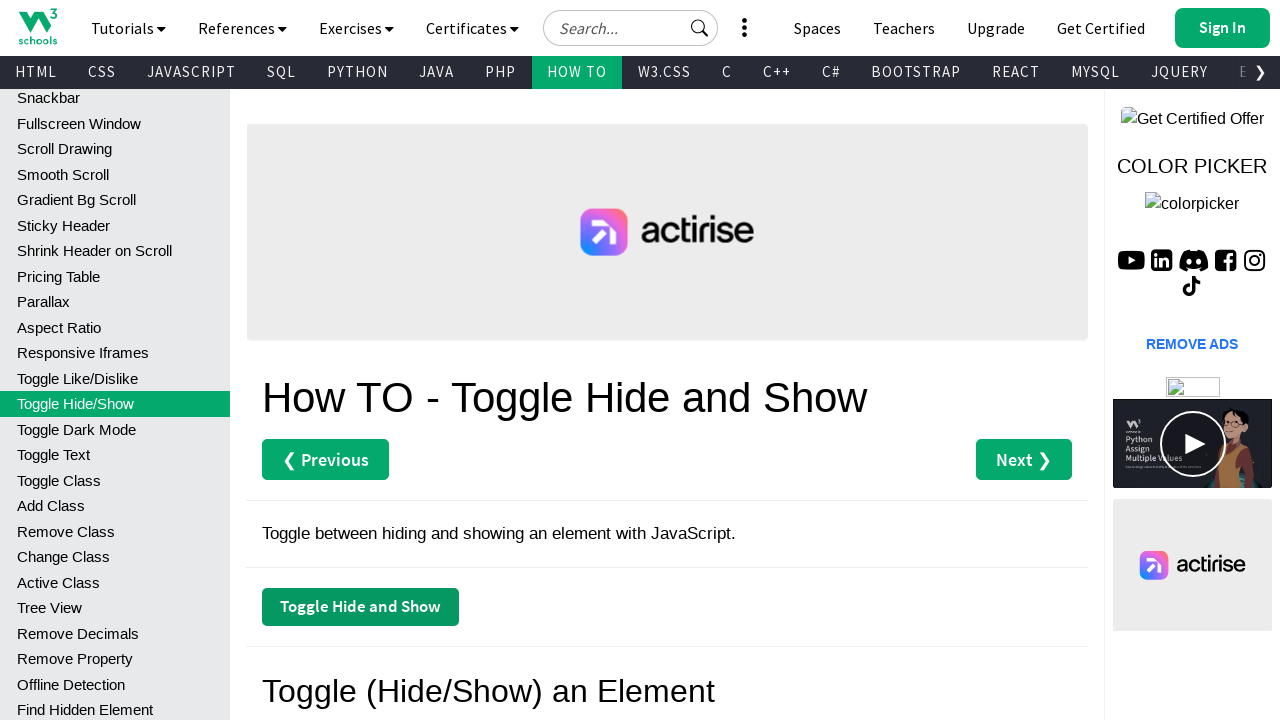

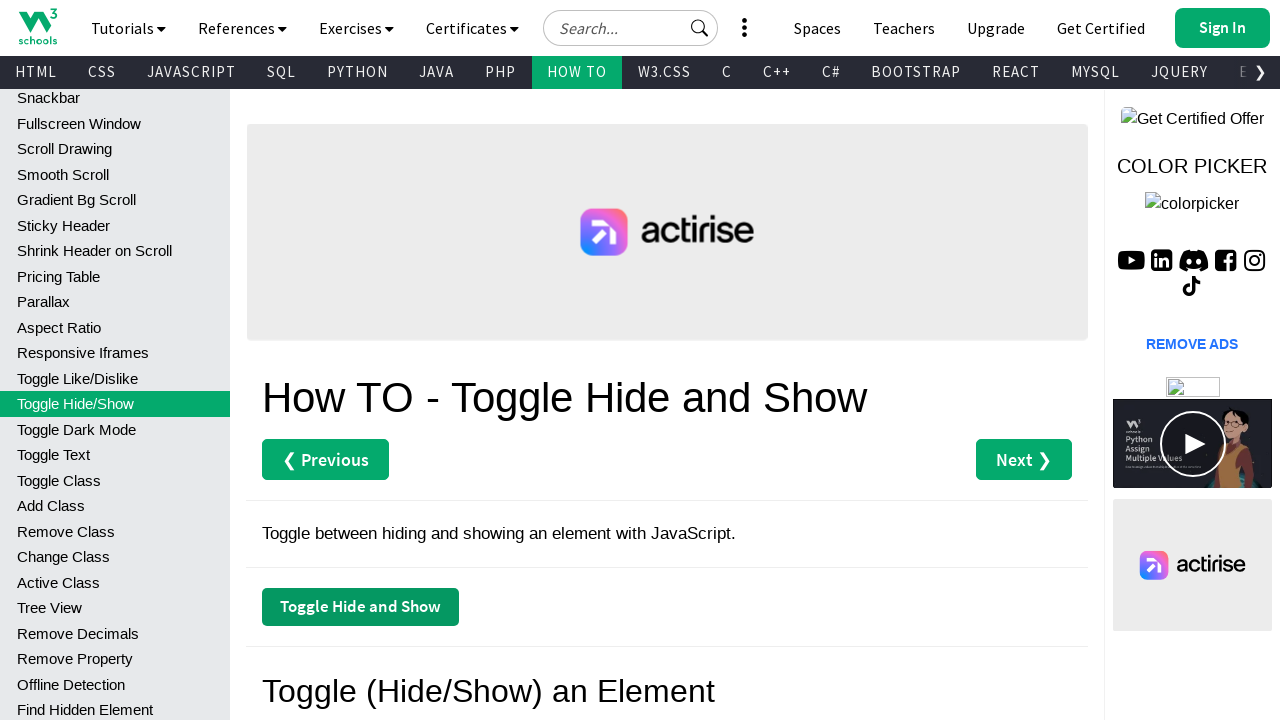